Tests opening a new browser window, navigating to a different page in that window, and verifying that two windows are open.

Starting URL: https://the-internet.herokuapp.com

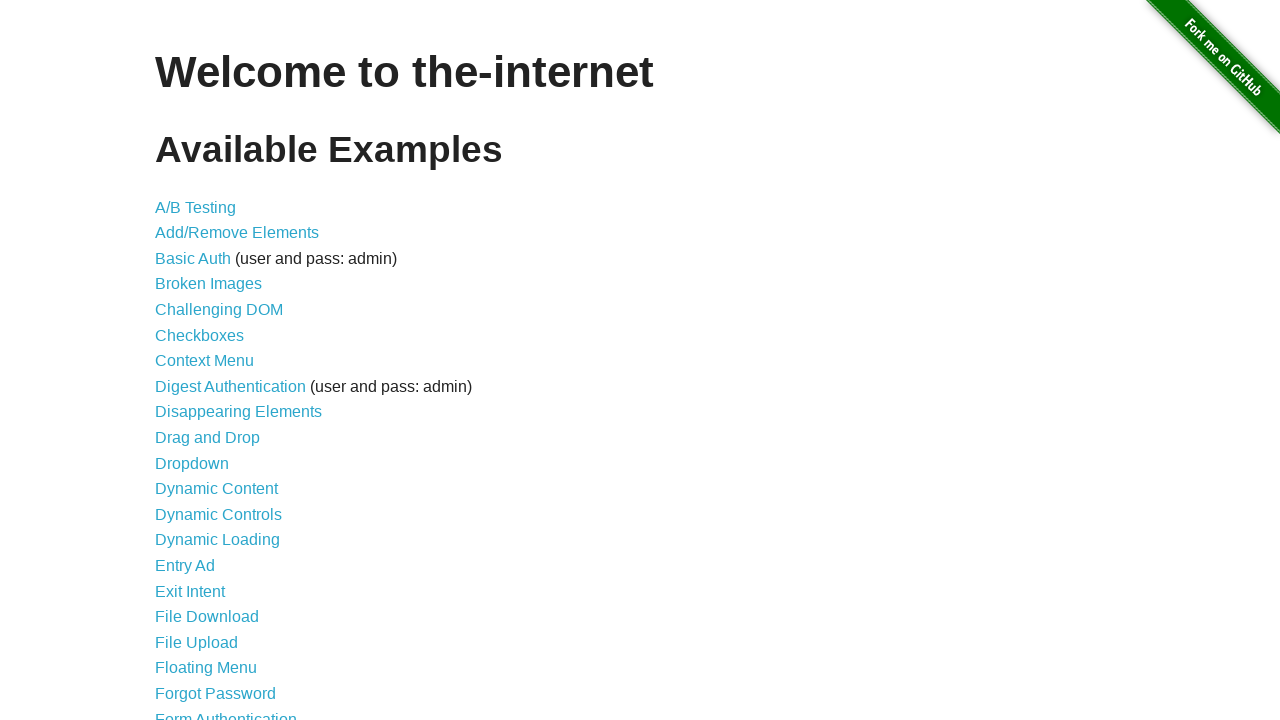

Opened a new browser window/page
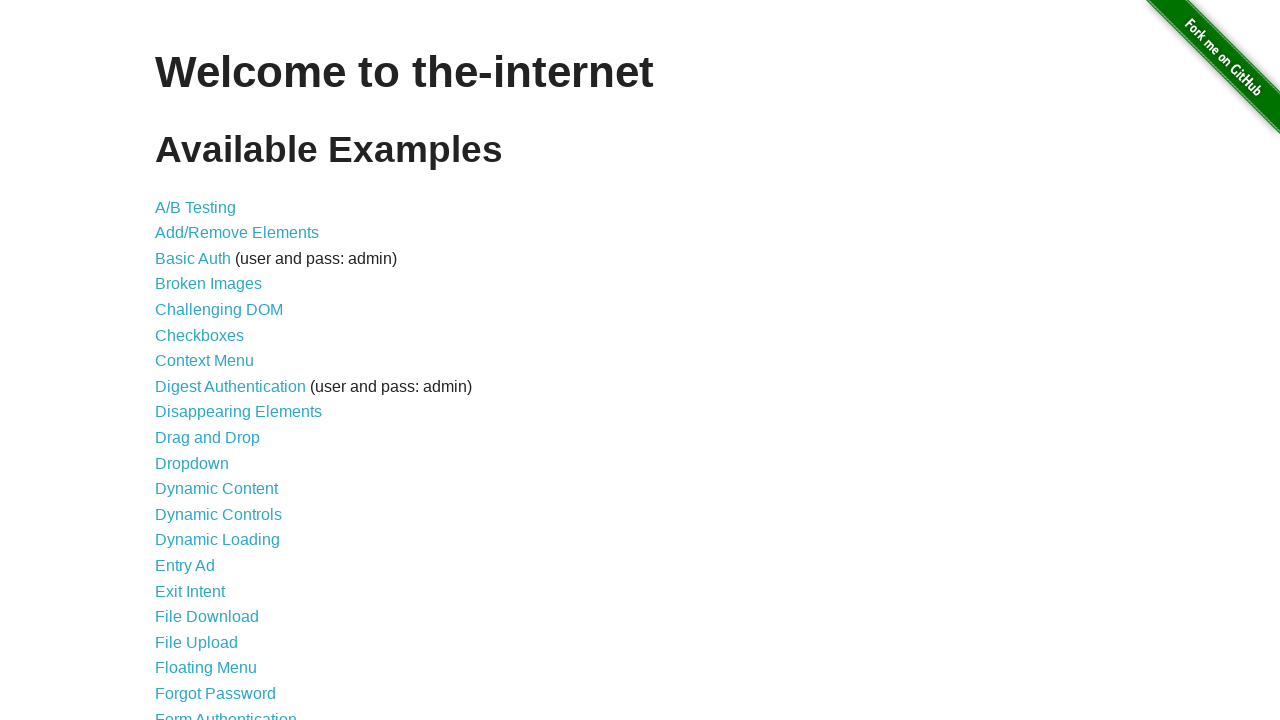

Navigated to typos page in new window
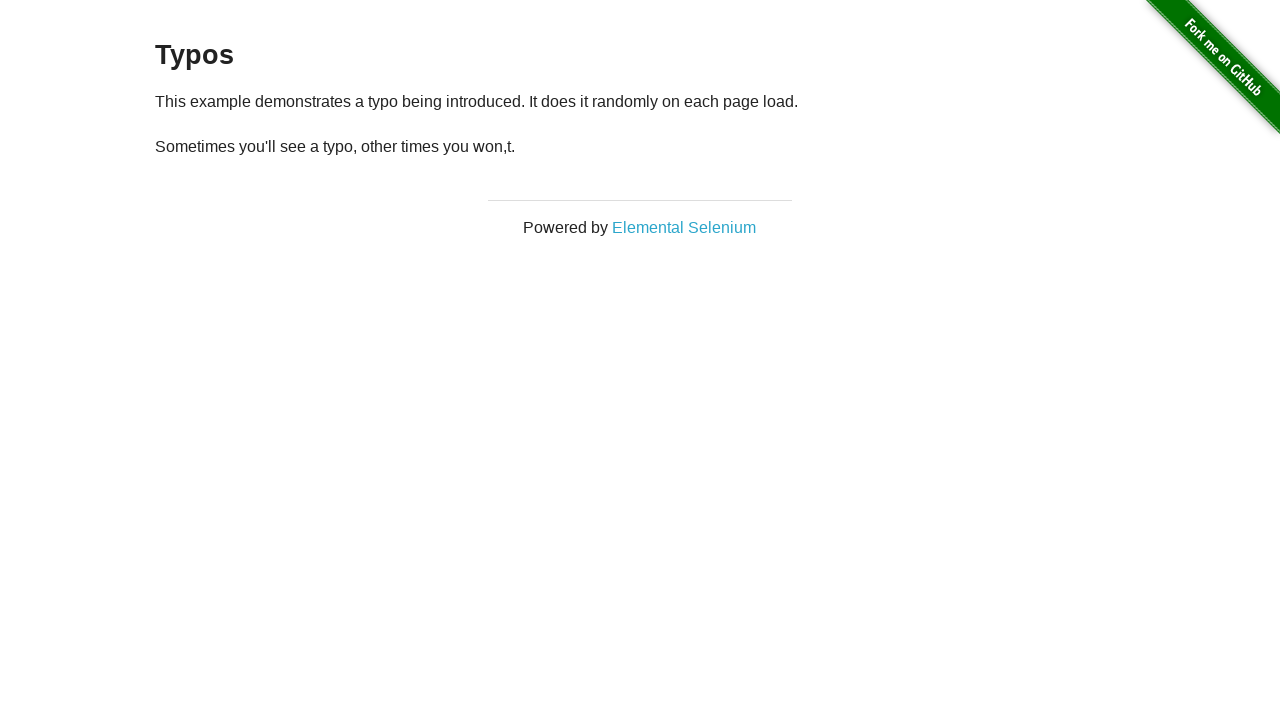

Verified page count: 2 windows are open
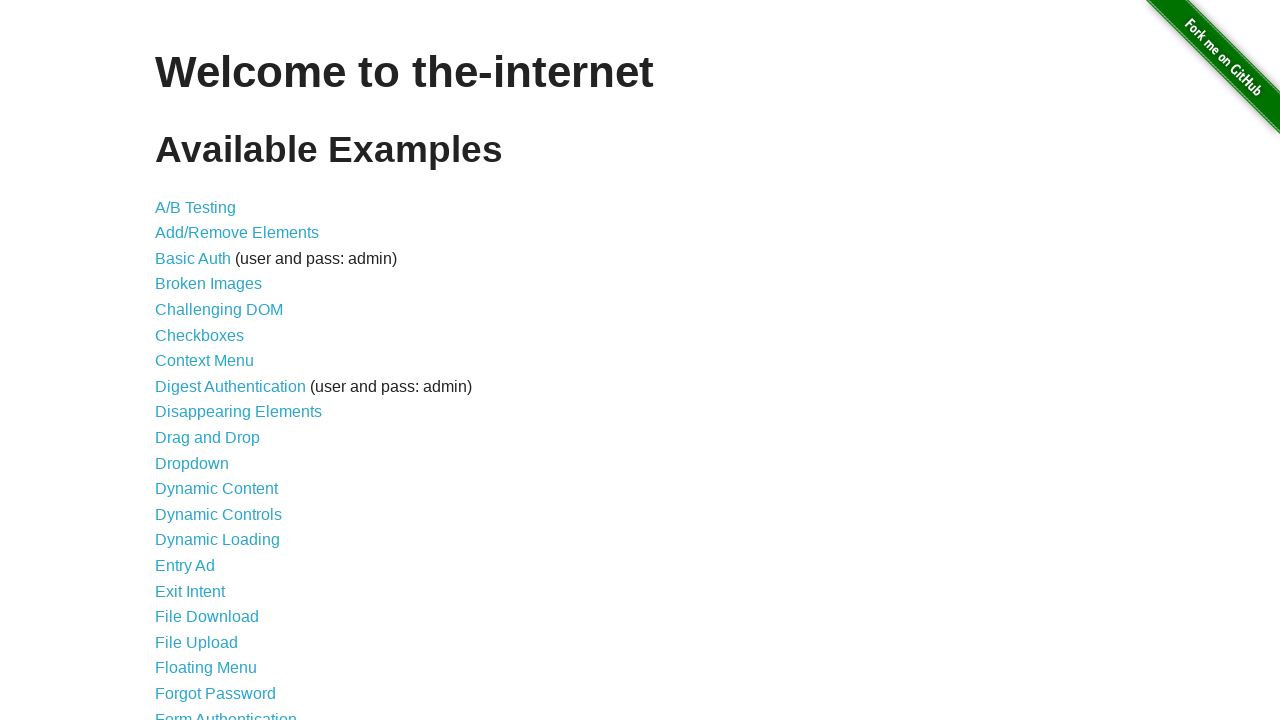

Assertion passed: exactly 2 windows are open
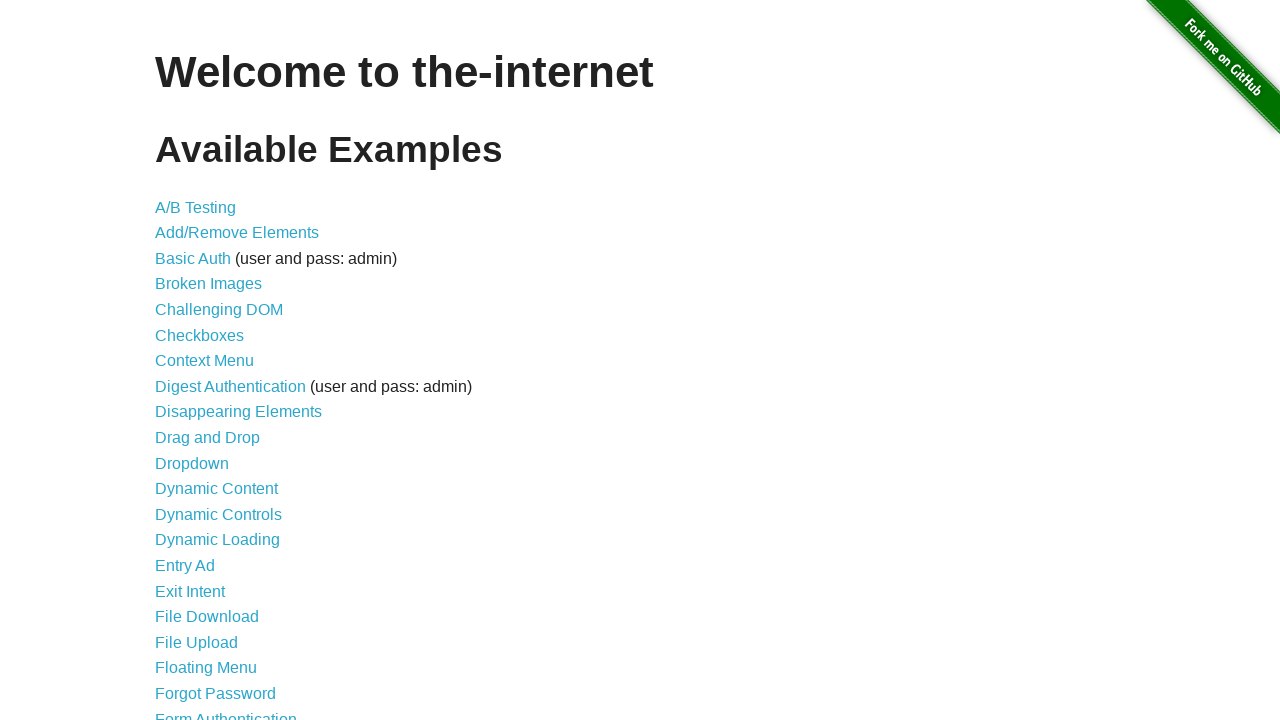

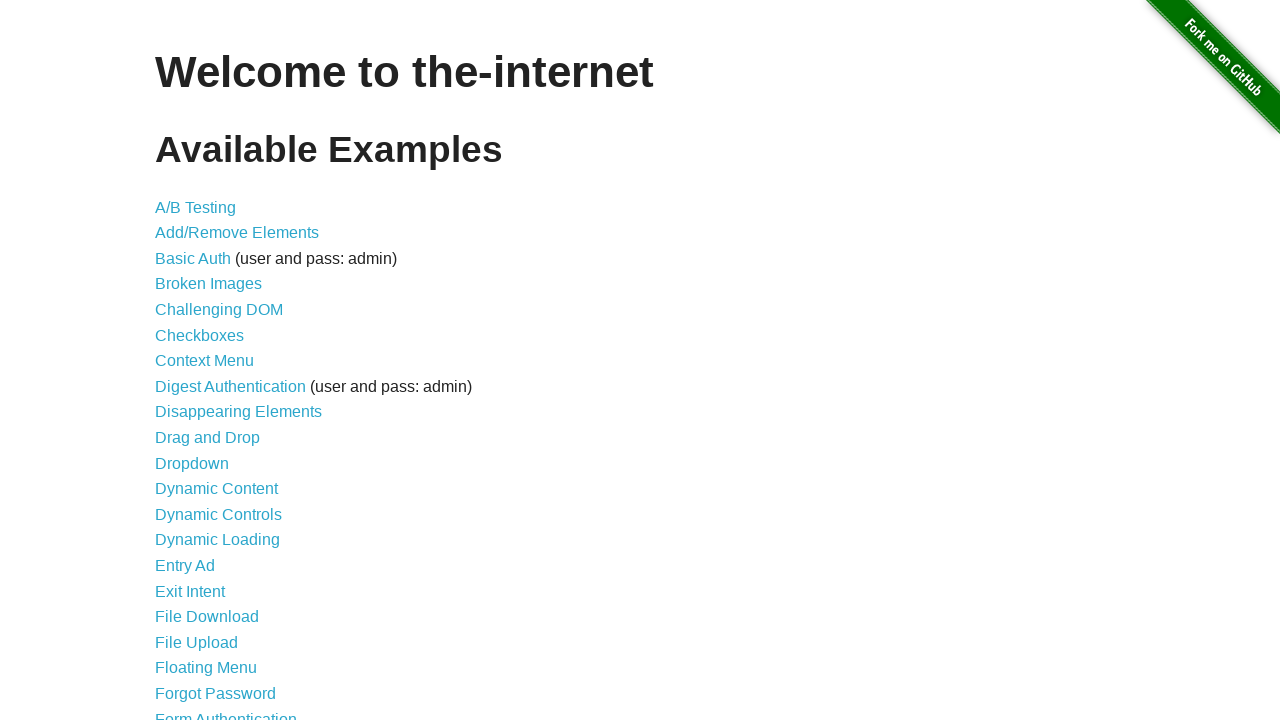